Switches to an iframe, clicks a button inside it, dismisses an alert, and verifies the main page title

Starting URL: https://igorsmasc.github.io/praticando_frames_popups_abas/

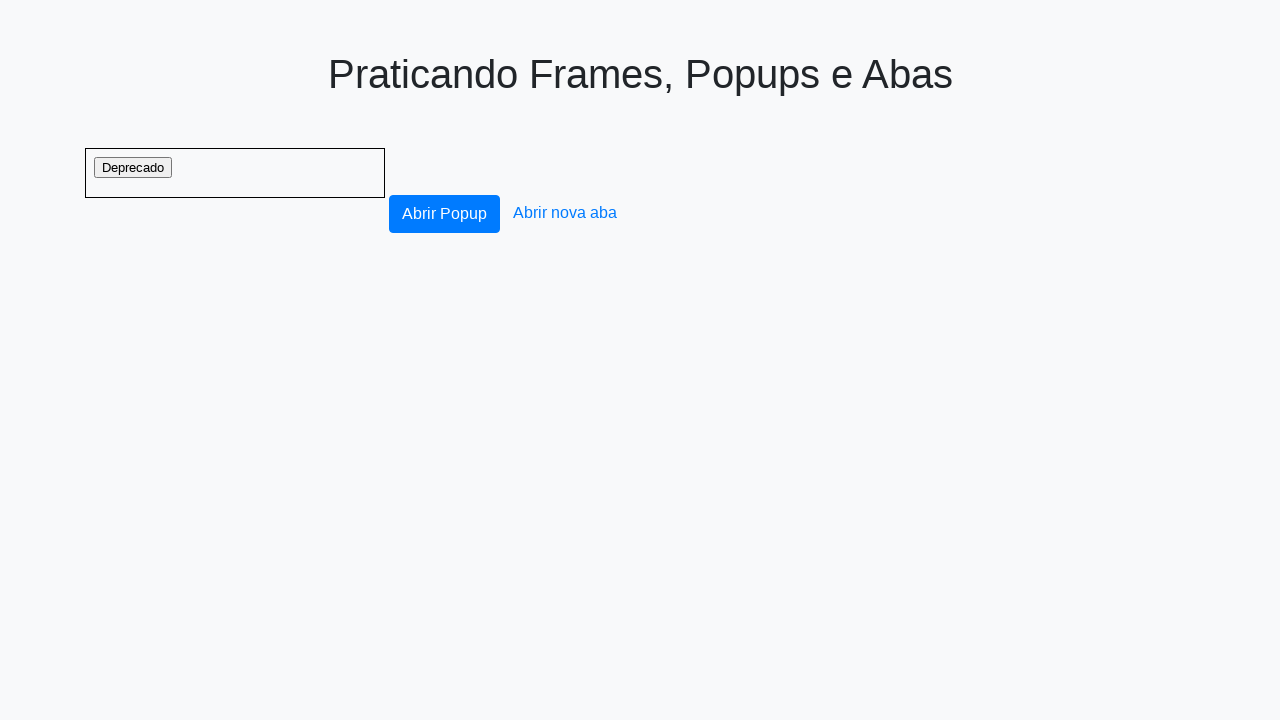

Navigated to frames, popups and tabs practice page
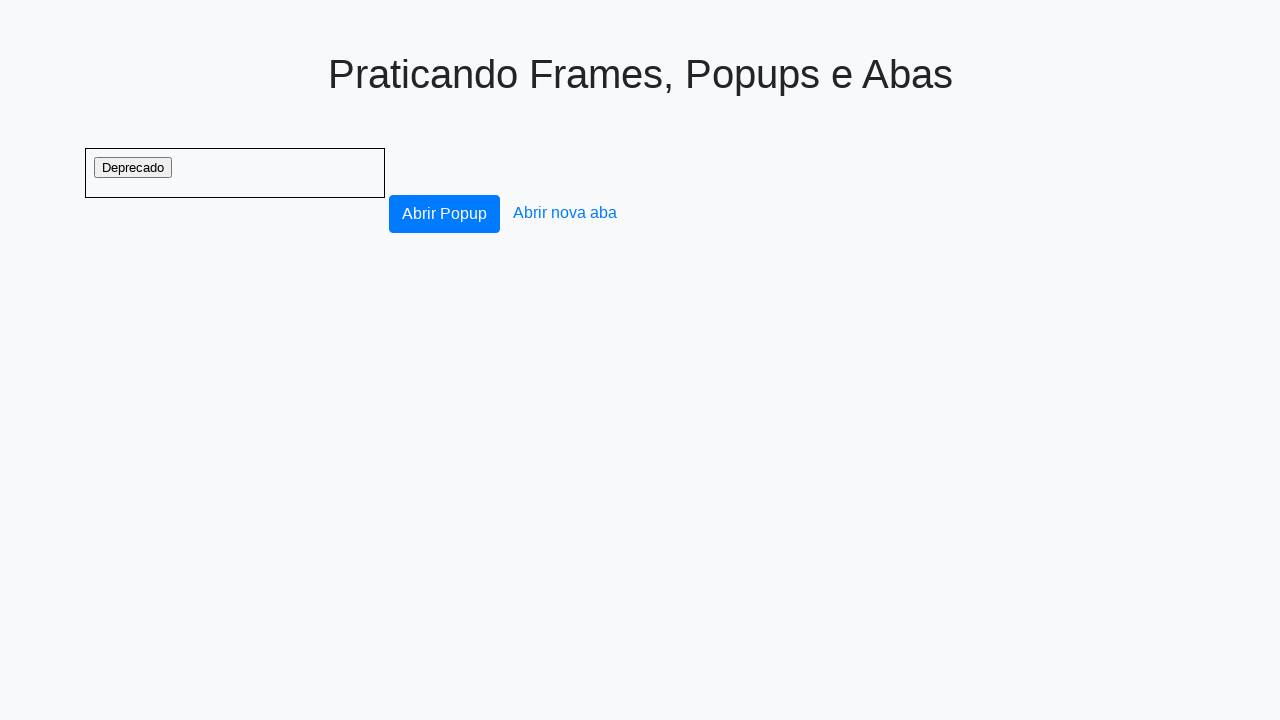

Switched to iframe named 'meu-frame'
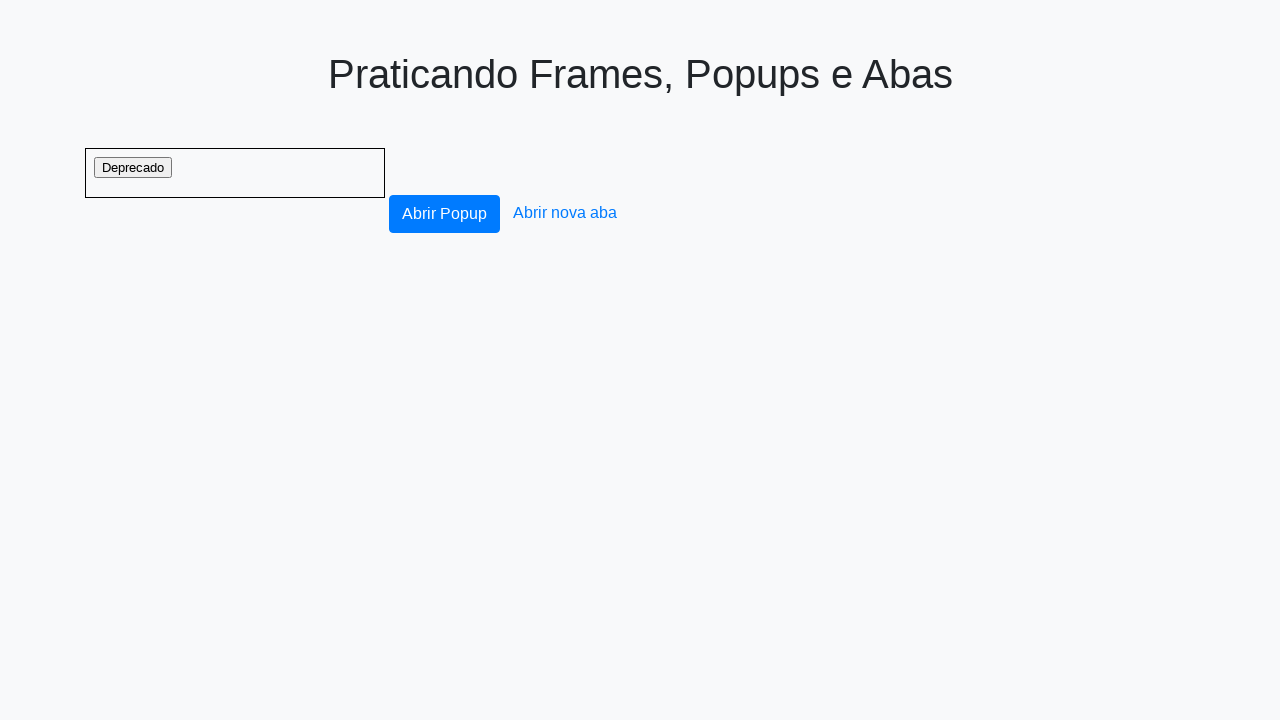

Clicked button inside iframe at (133, 168) on #frame-btn
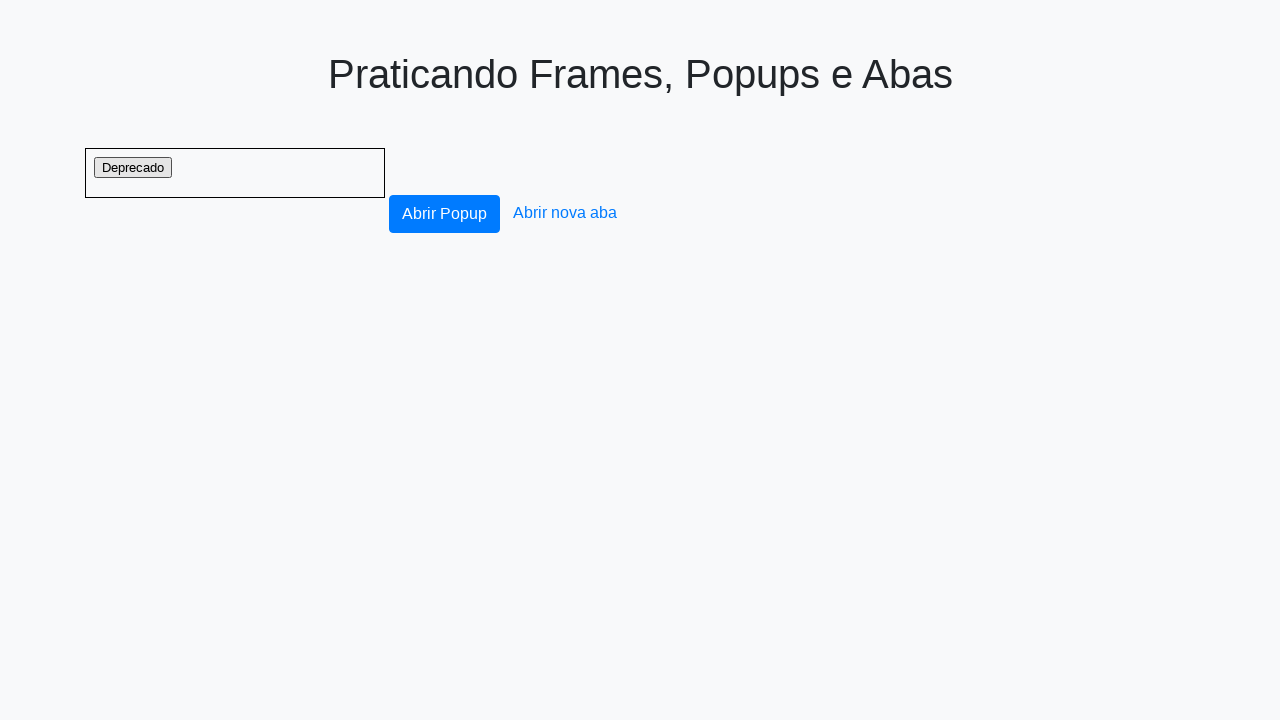

Set up alert dialog handler to dismiss alerts
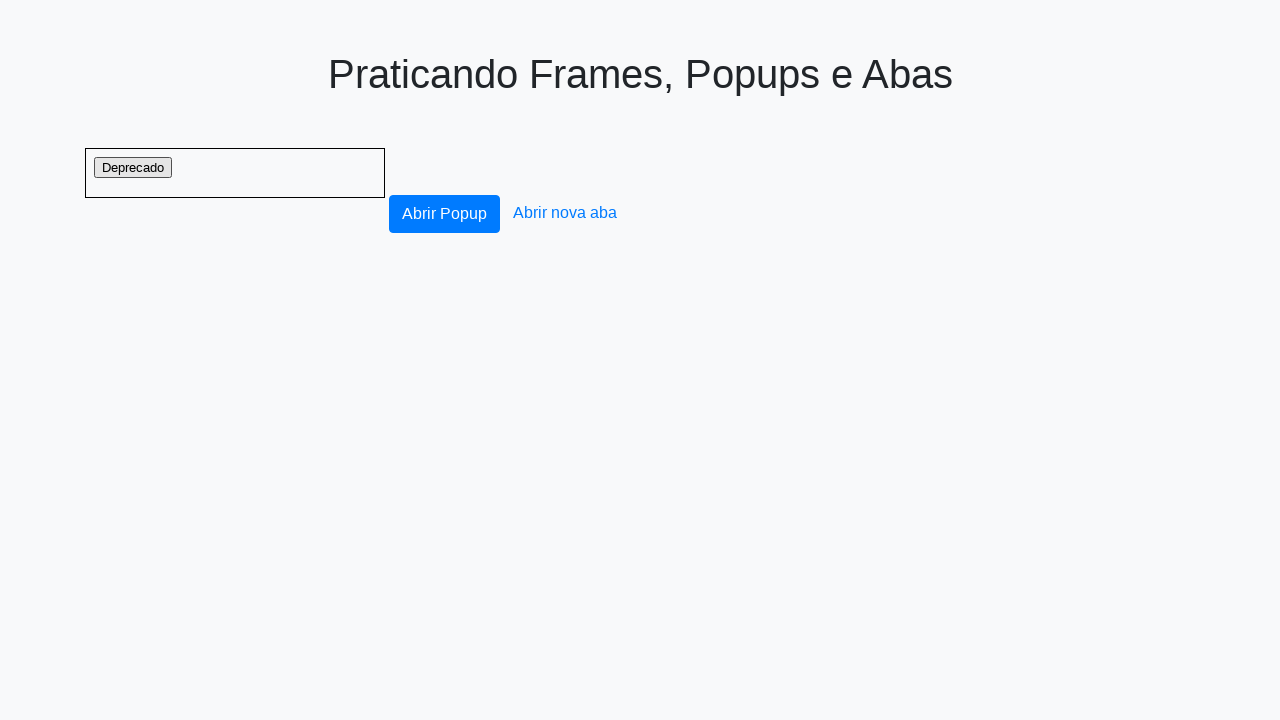

Located title element on main page
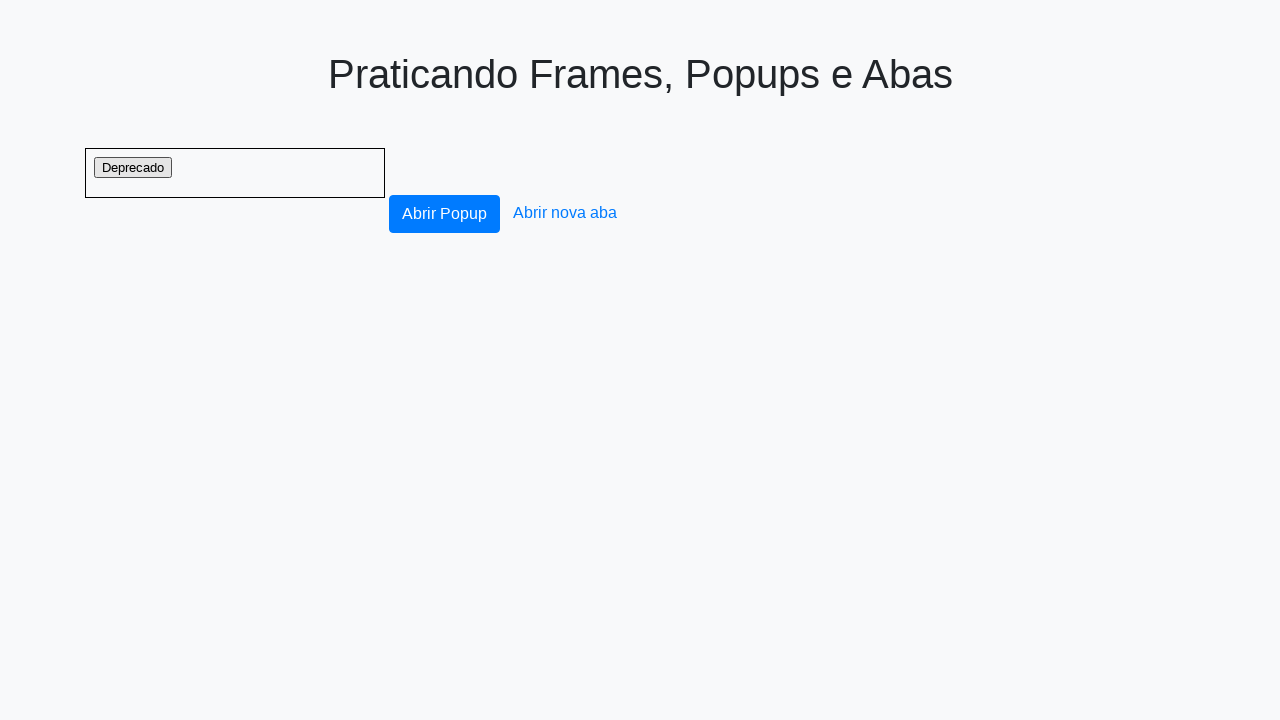

Verified main page title is 'Praticando Frames, Popups e Abas'
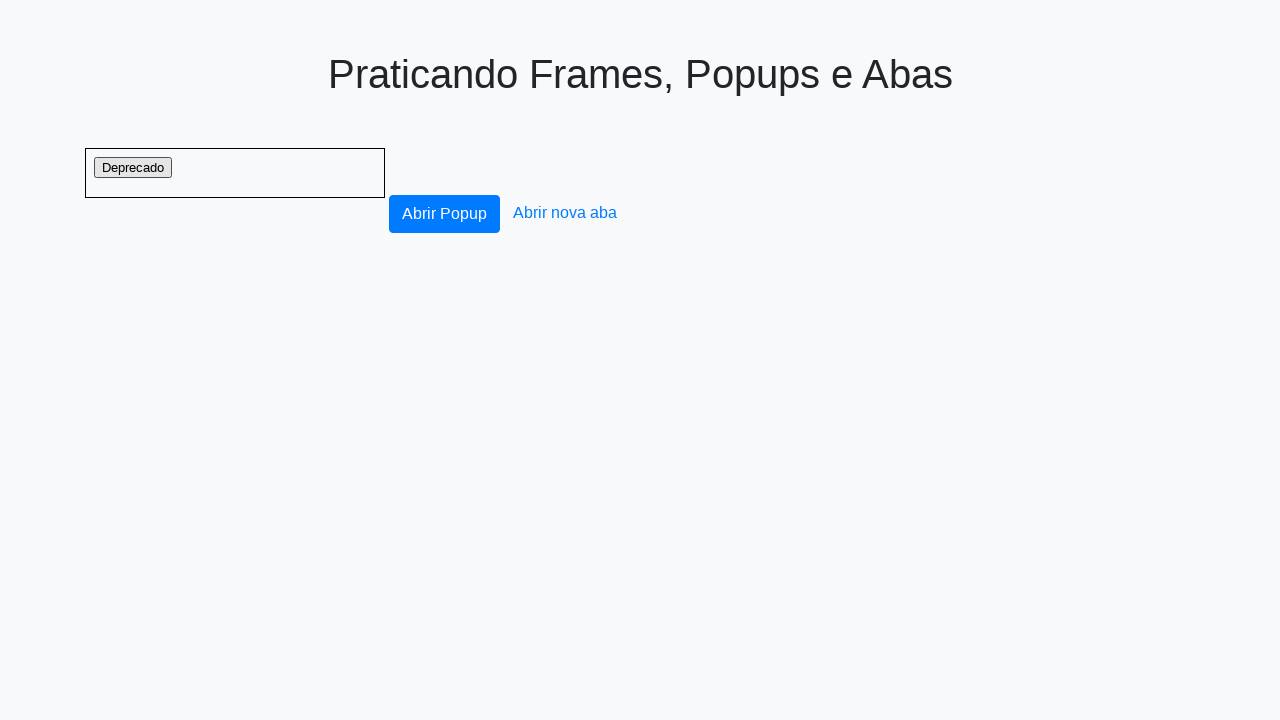

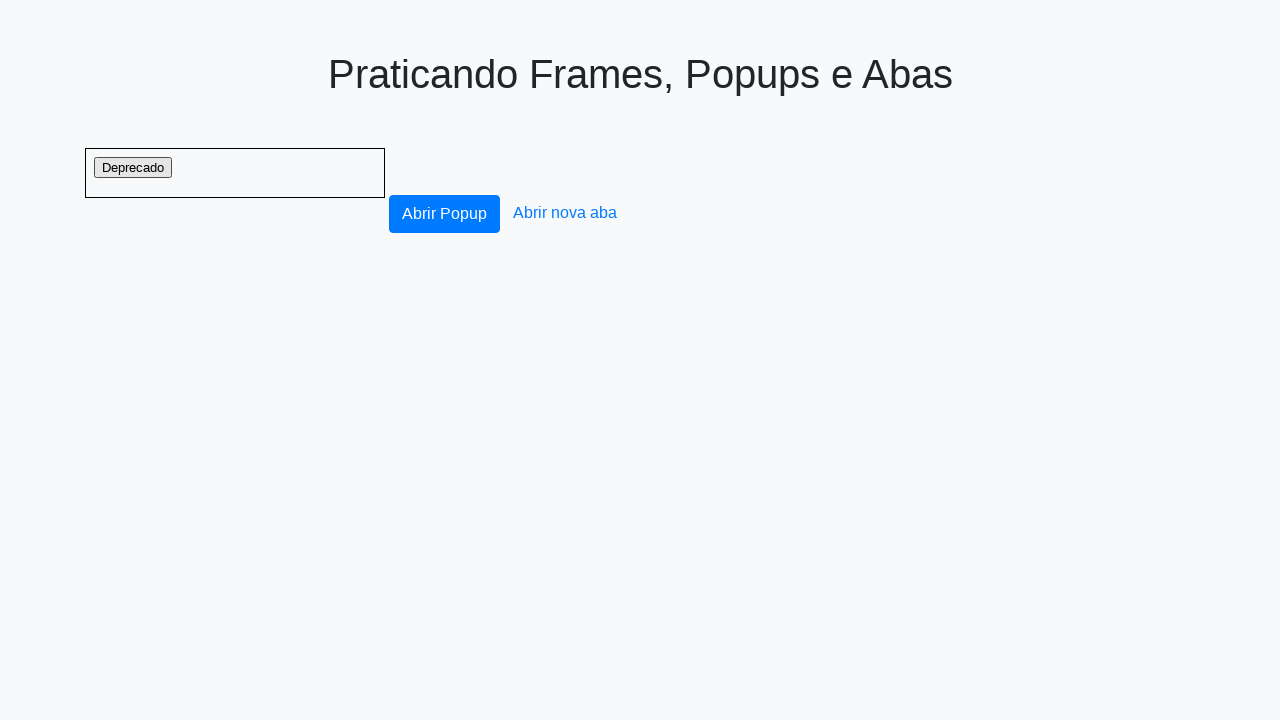